Tests keyboard key press functionality by sending the SPACE key to an input element and then the LEFT arrow key, verifying that each key press is correctly detected and displayed.

Starting URL: http://the-internet.herokuapp.com/key_presses

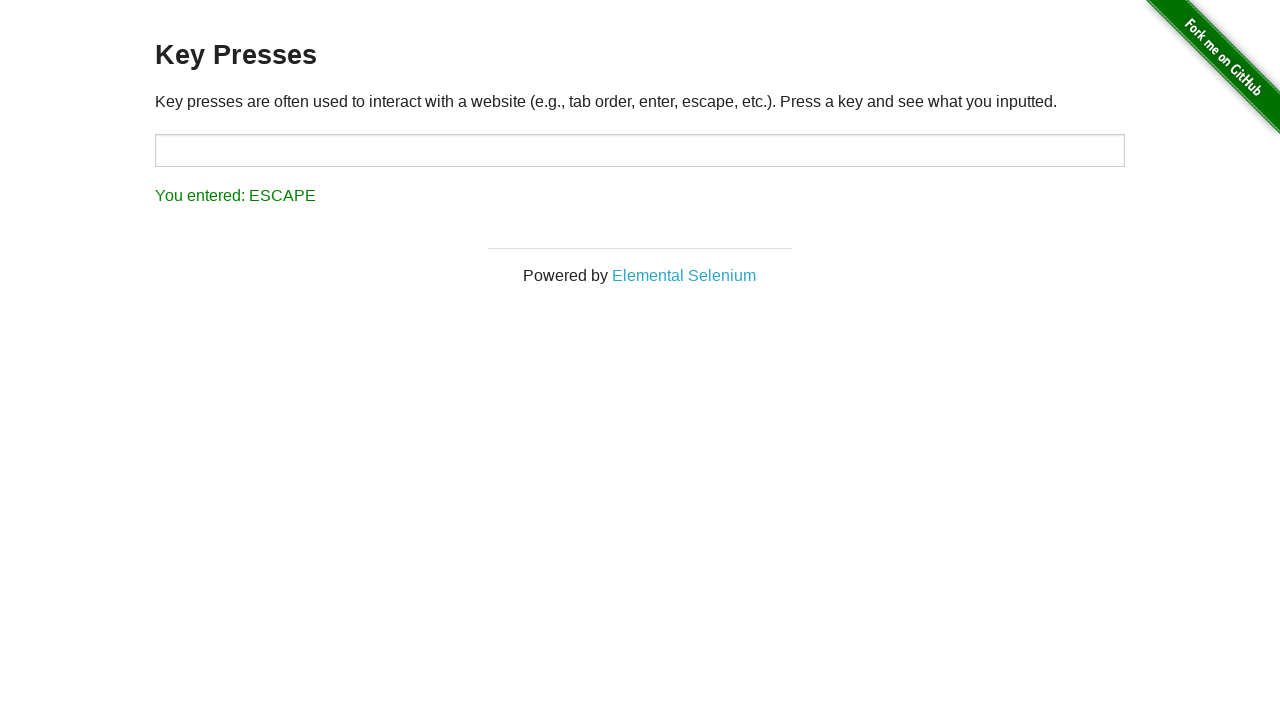

Pressed SPACE key on target element on #target
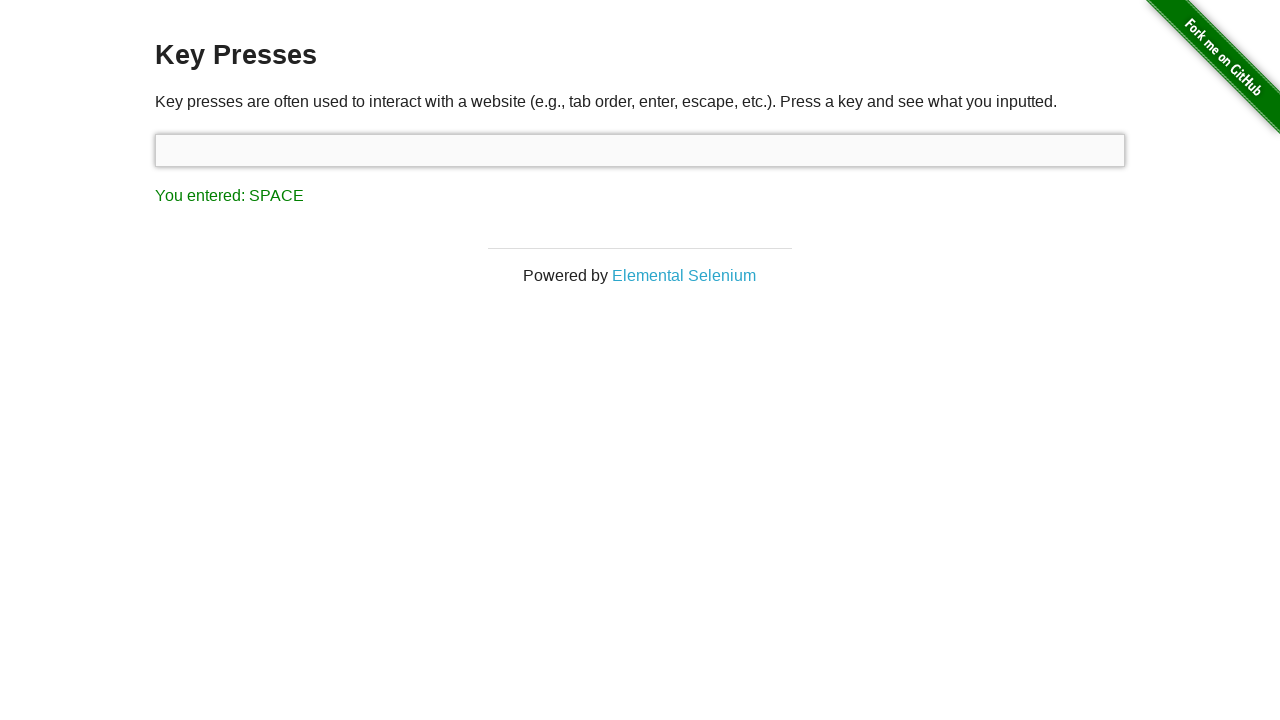

Result element loaded after SPACE key press
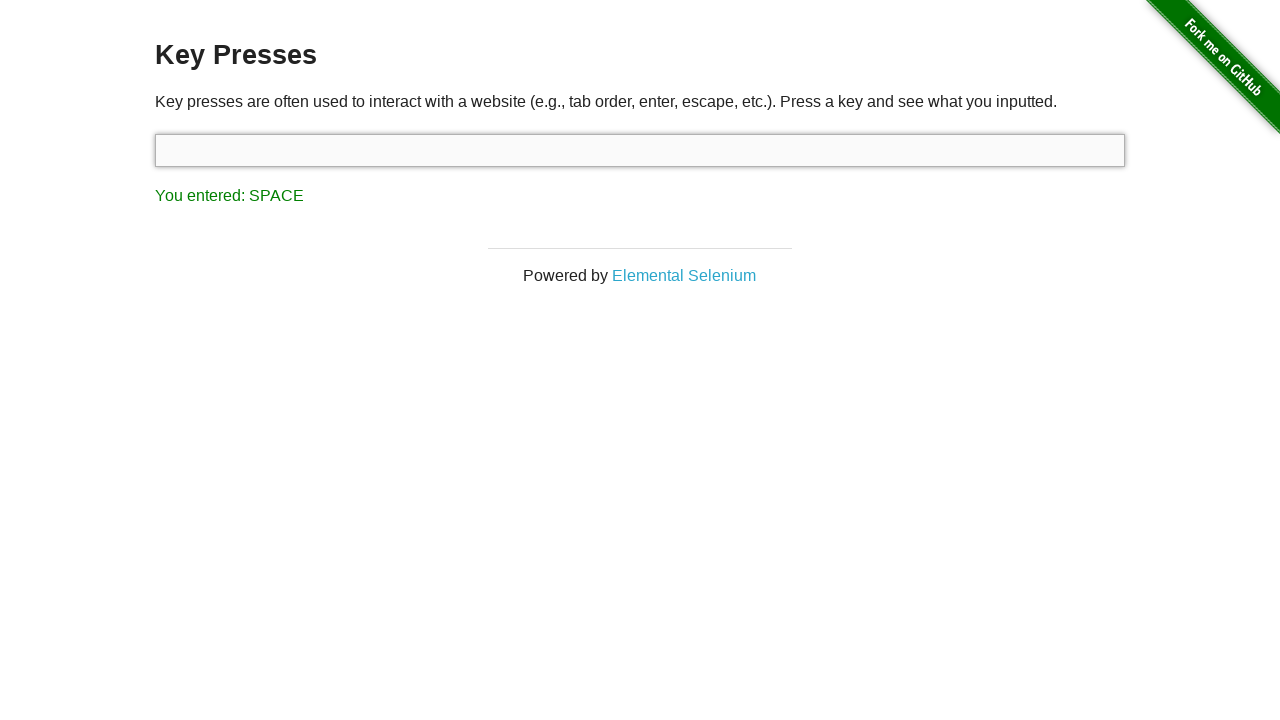

Verified that SPACE key press was correctly detected and displayed
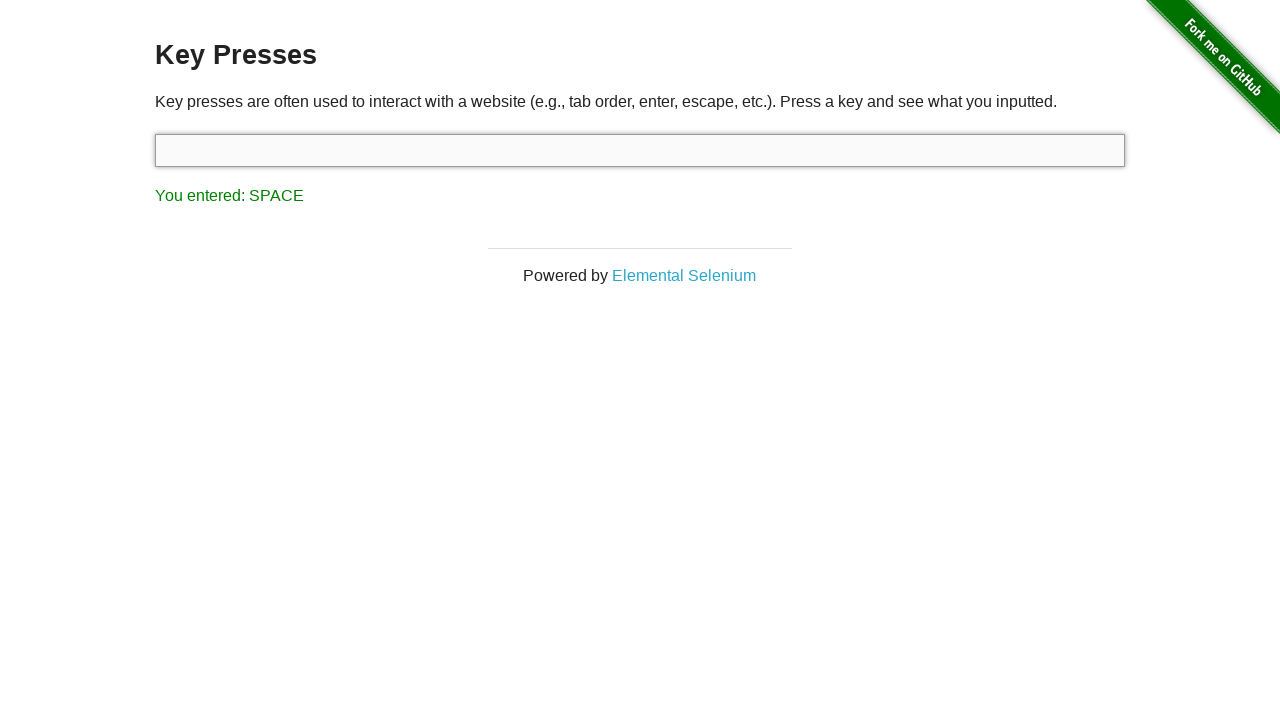

Pressed LEFT arrow key
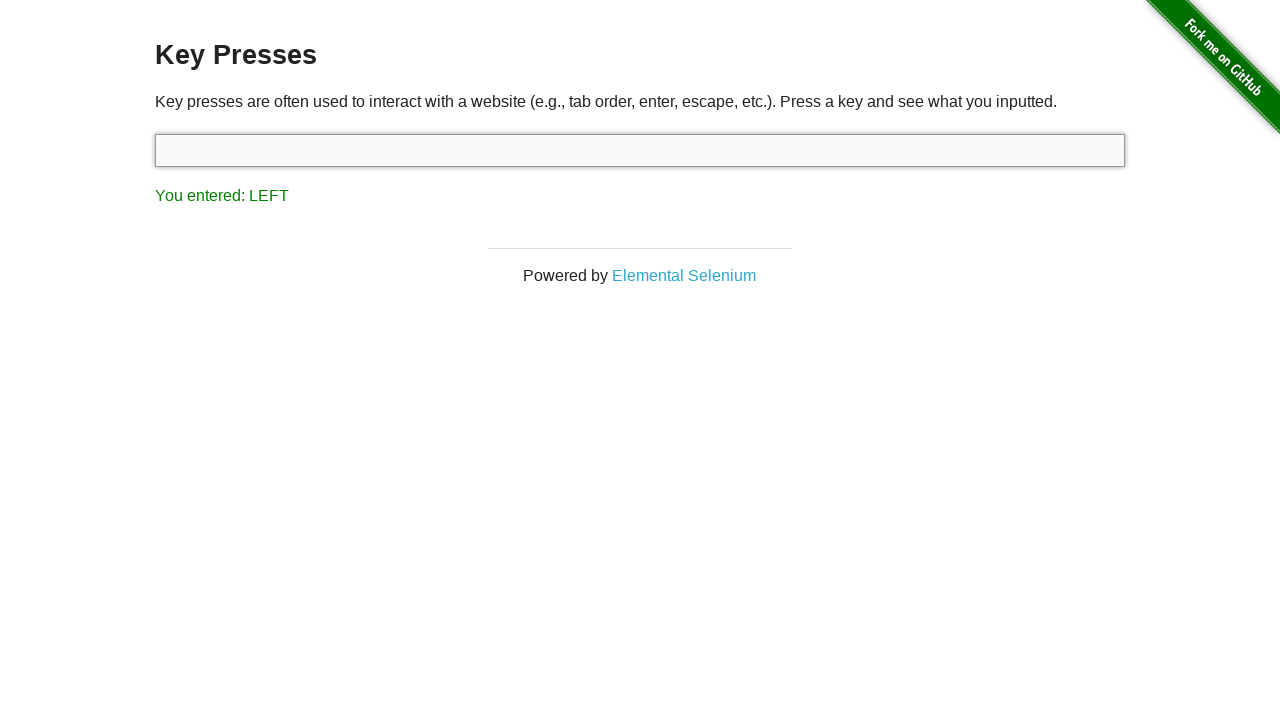

Verified that LEFT arrow key press was correctly detected and displayed
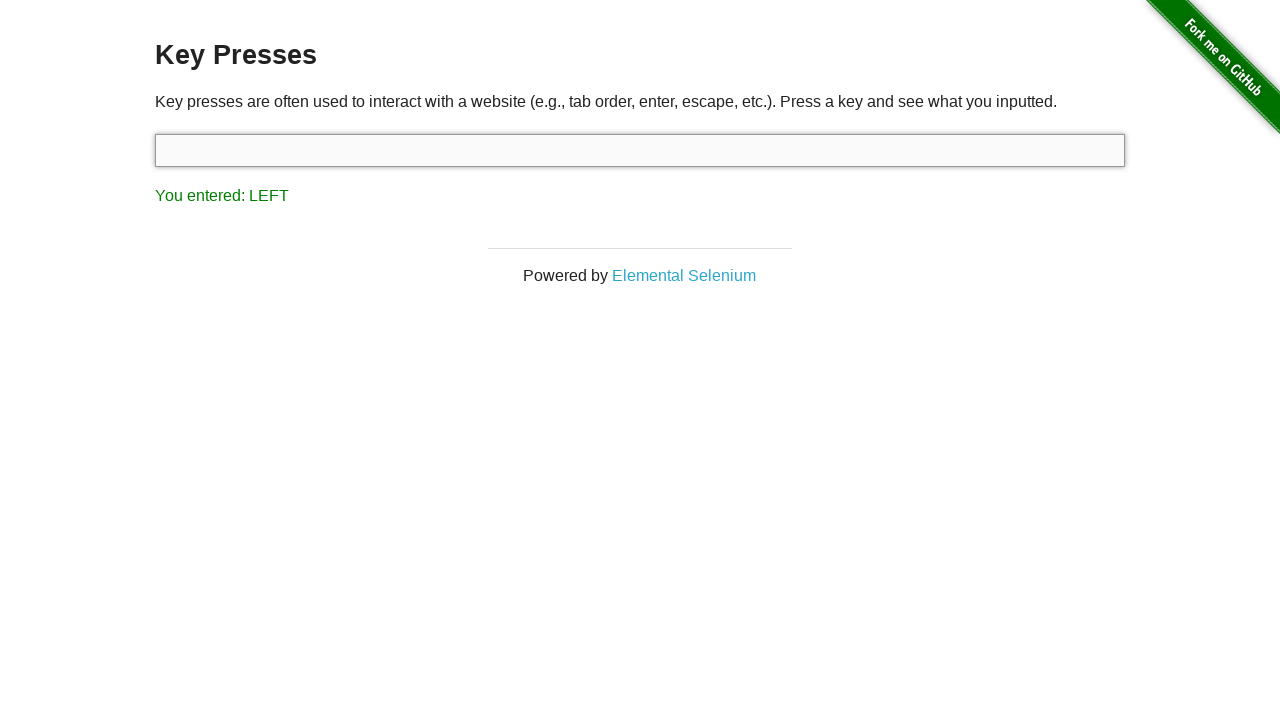

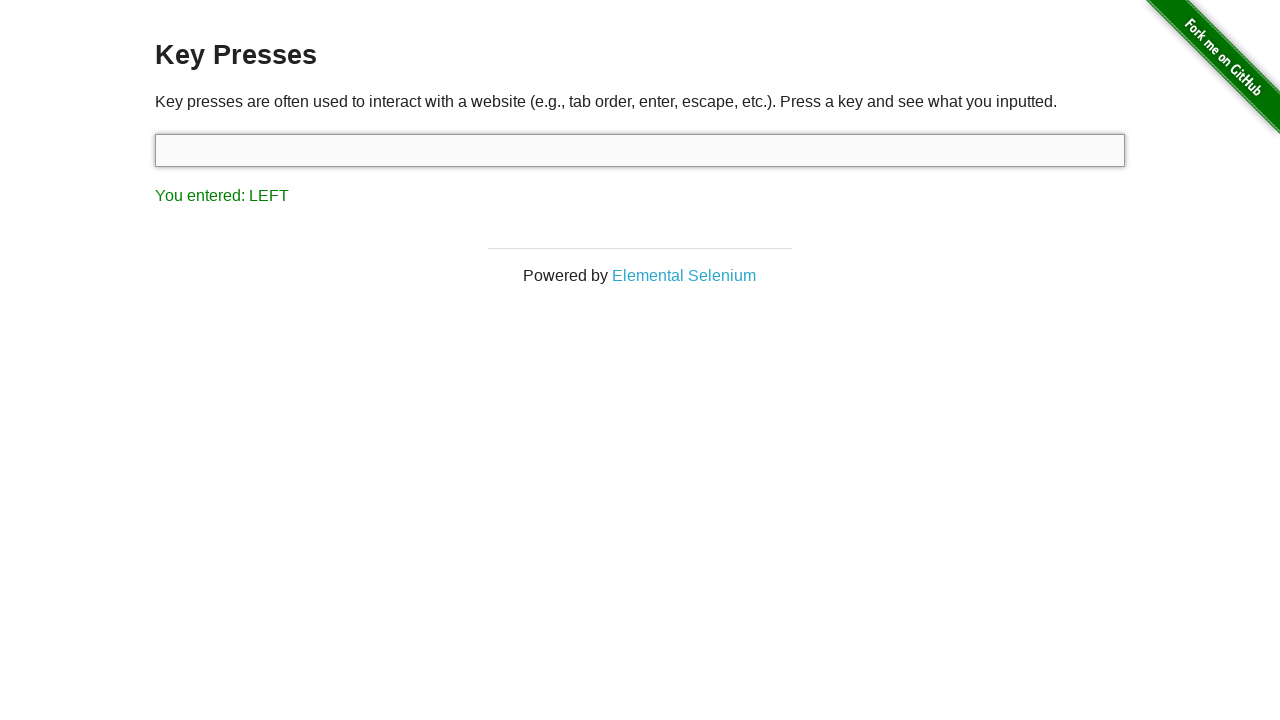